Tests explicit wait functionality by clicking a button that dynamically loads a text input, waiting for the input to become clickable, then typing text into it

Starting URL: https://the-internet.herokuapp.com/dynamic_controls

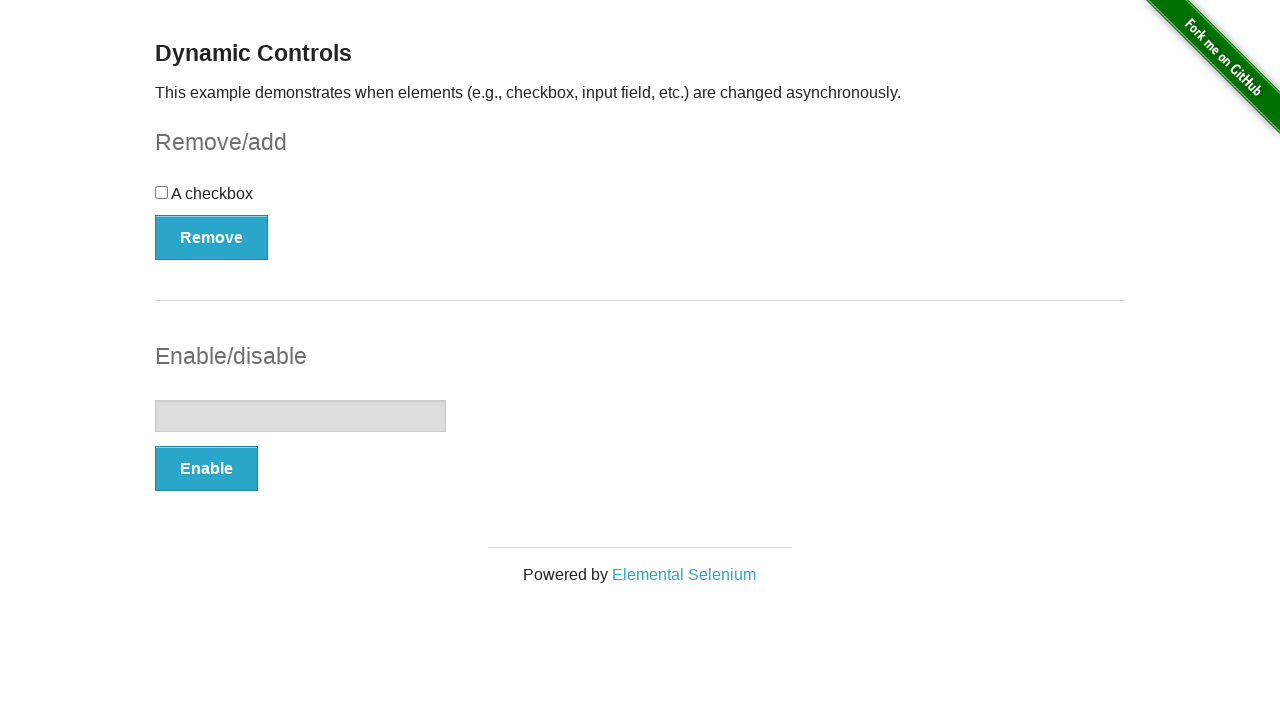

Clicked button to initiate dynamic text input loading at (206, 469) on #input-example > button
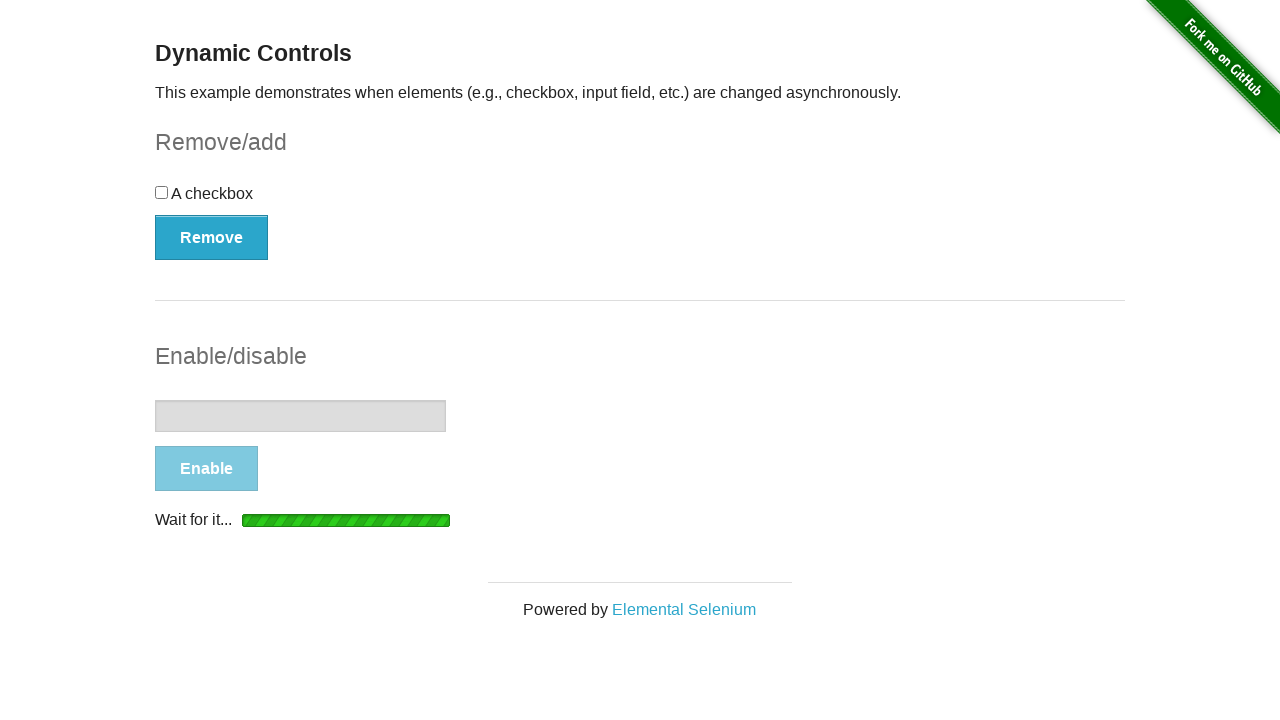

Waited for text input to become visible
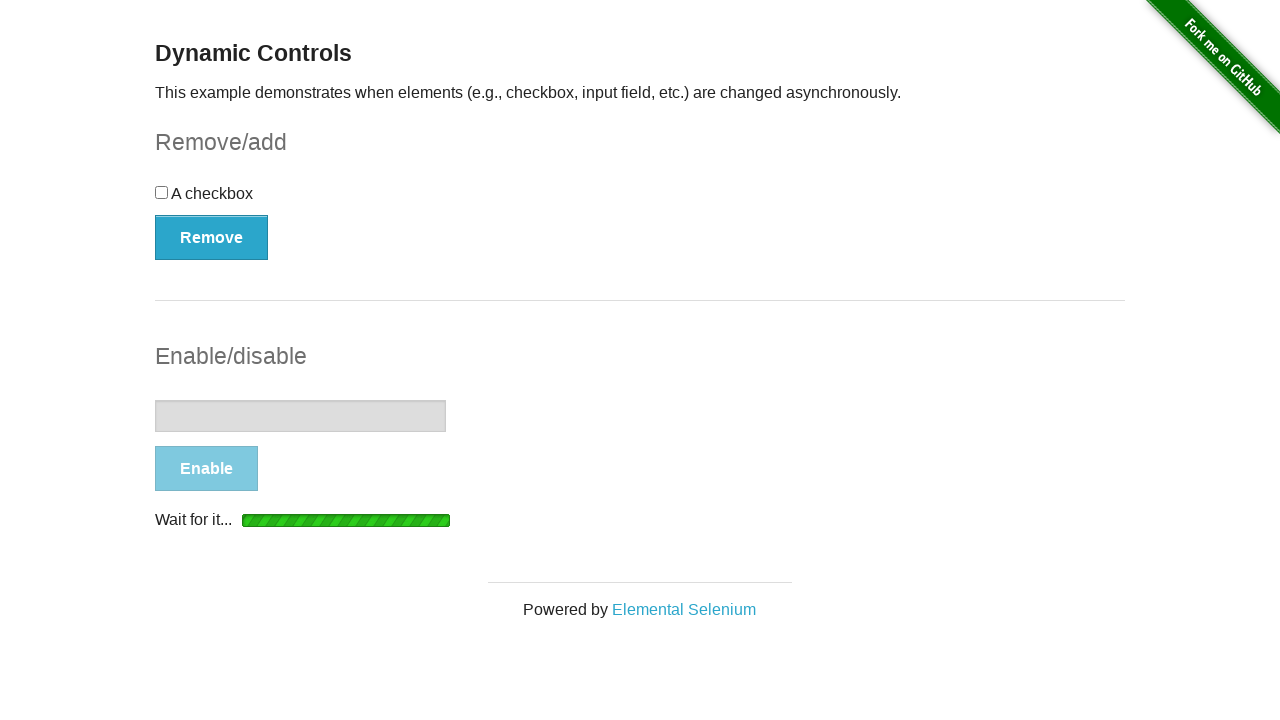

Typed 'Correct Wait' into the dynamically loaded text input on #input-example > input[type=text]
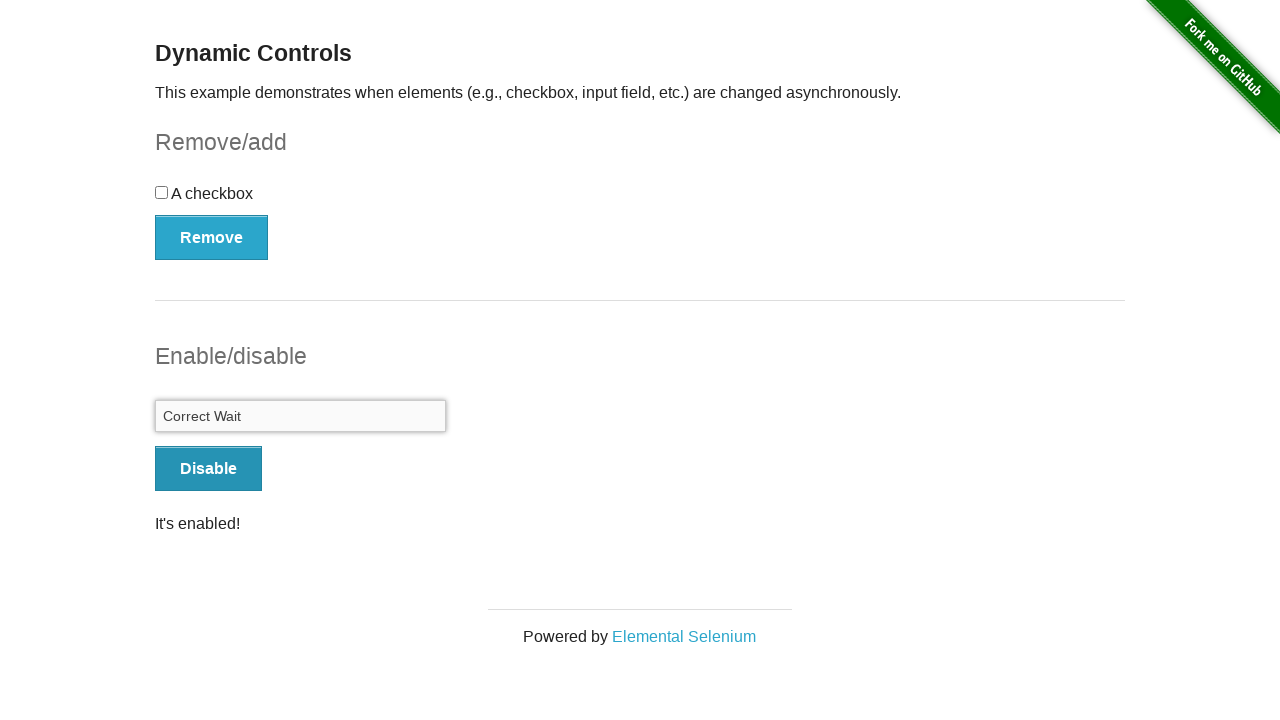

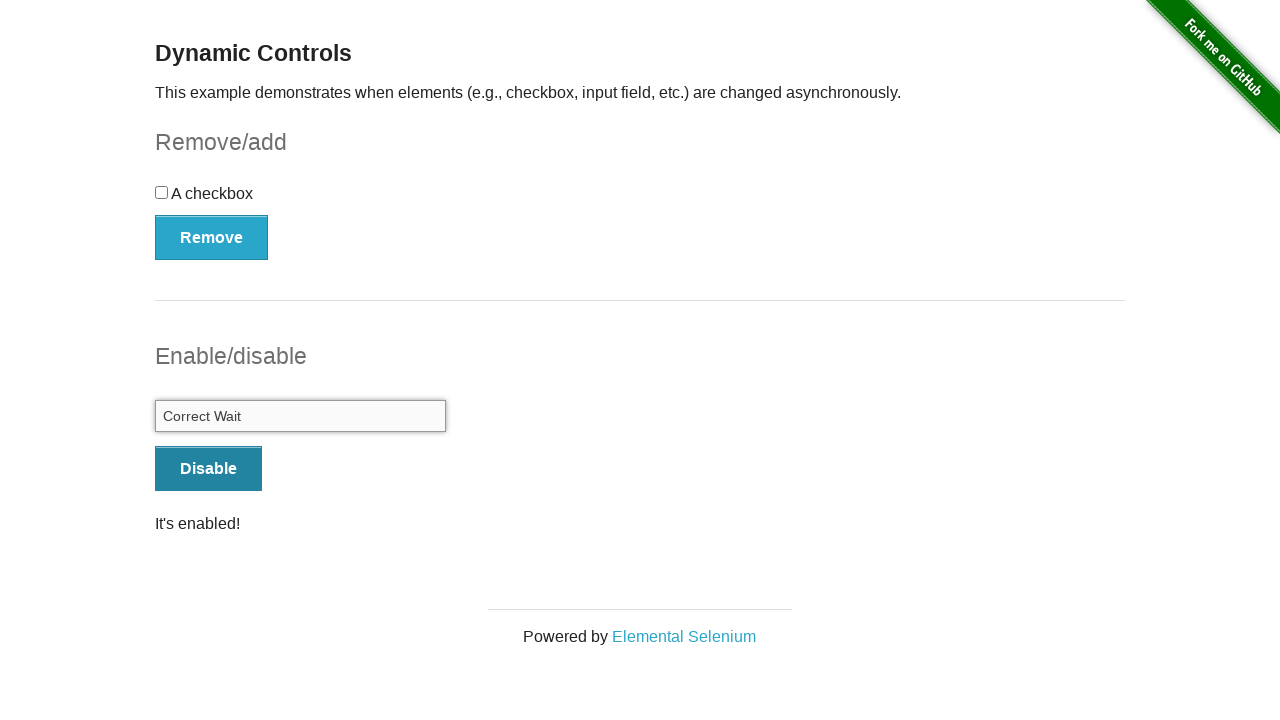